Tests the Apartment List research page by selecting a dataset option from a dropdown combobox and clicking the download button to verify the download functionality works.

Starting URL: https://www.apartmentlist.com/research/category/data-rent-estimates

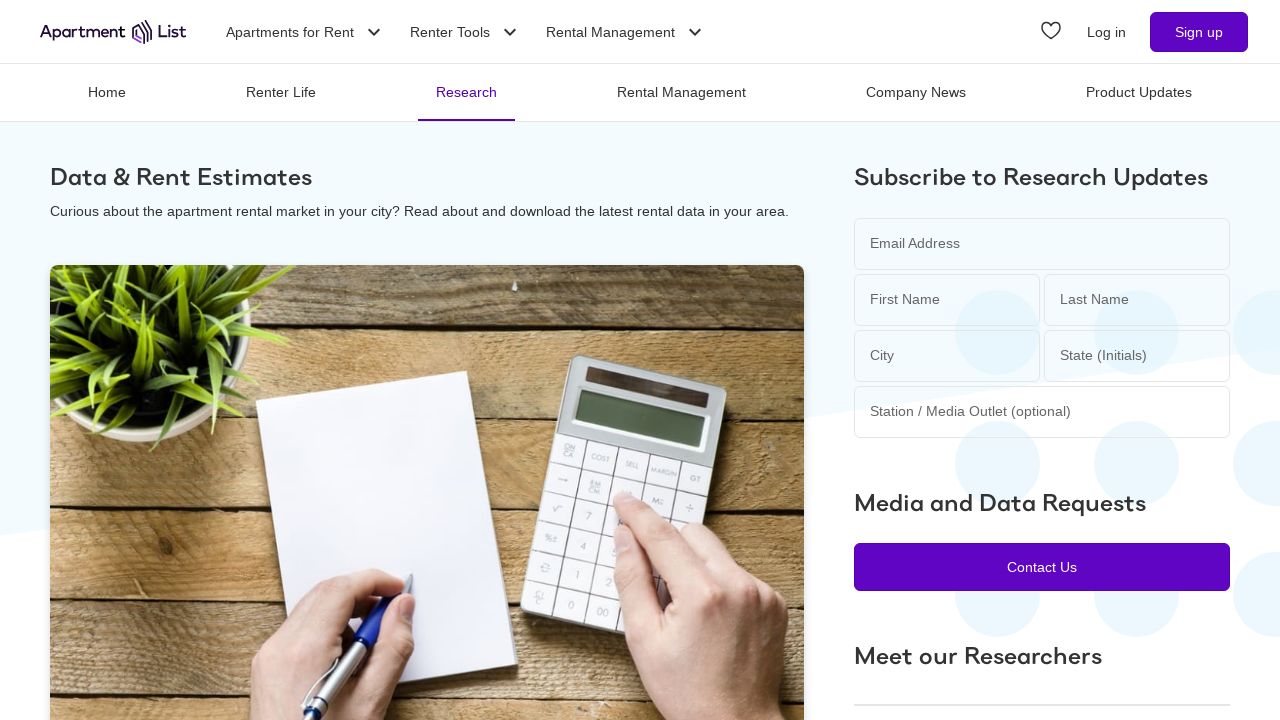

Waited for page to reach networkidle state
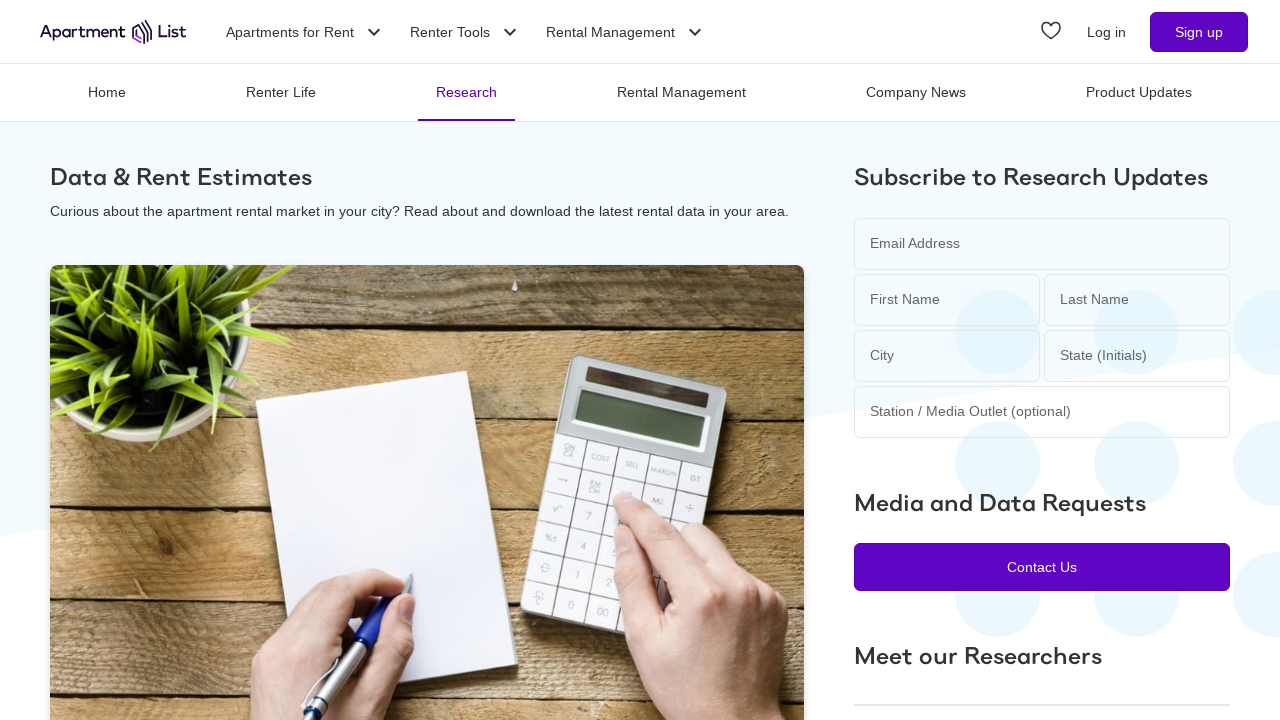

Located the combobox dropdown element
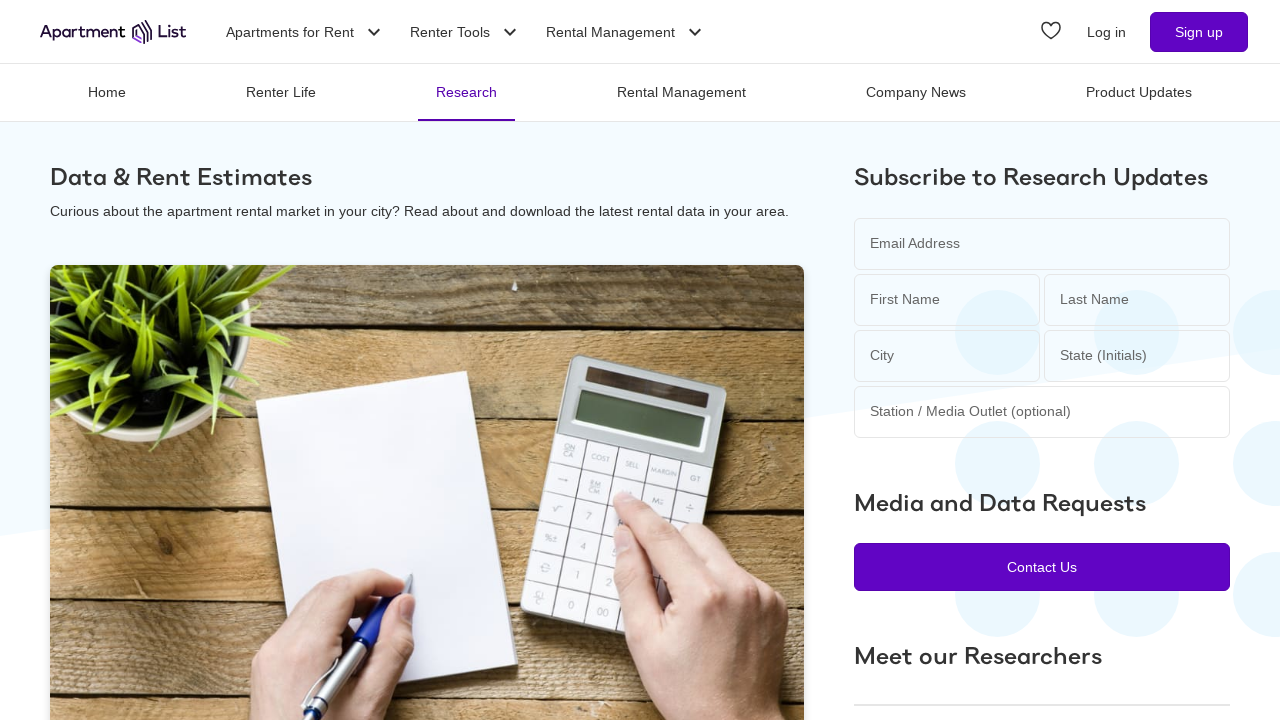

Verified combobox dropdown is visible
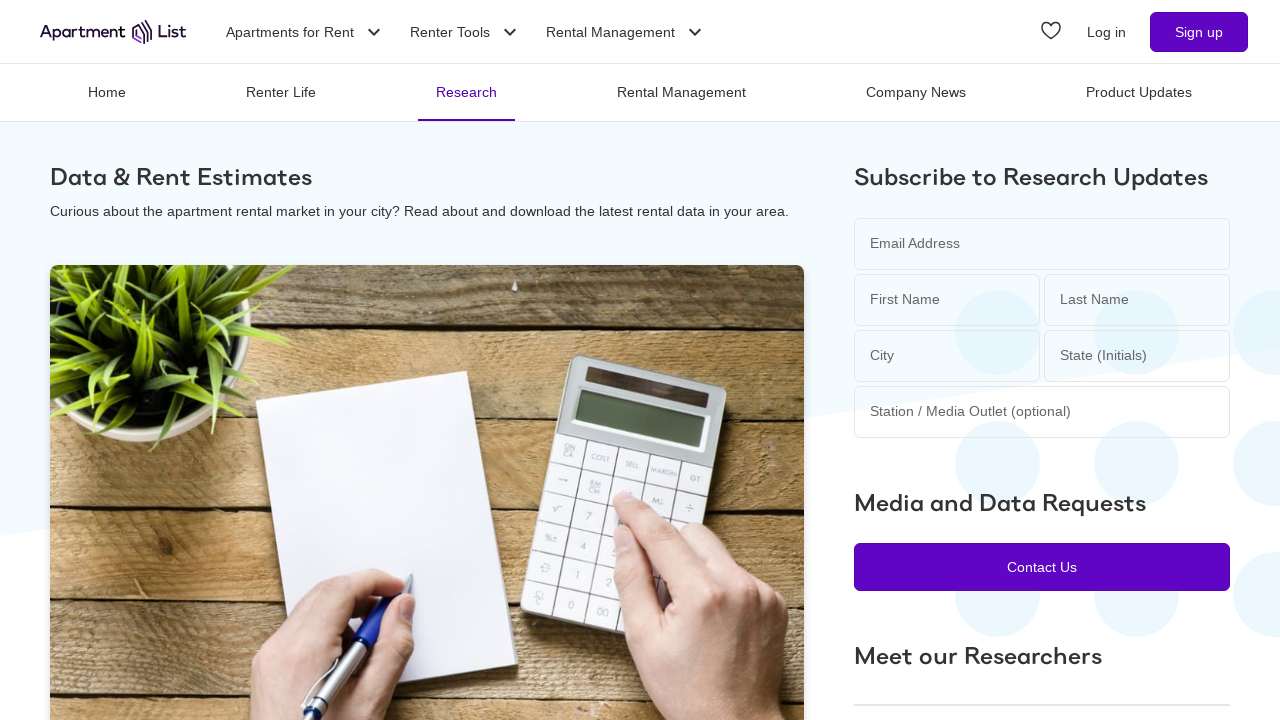

Clicked the combobox dropdown to open options at (320, 532) on internal:role=combobox >> nth=0
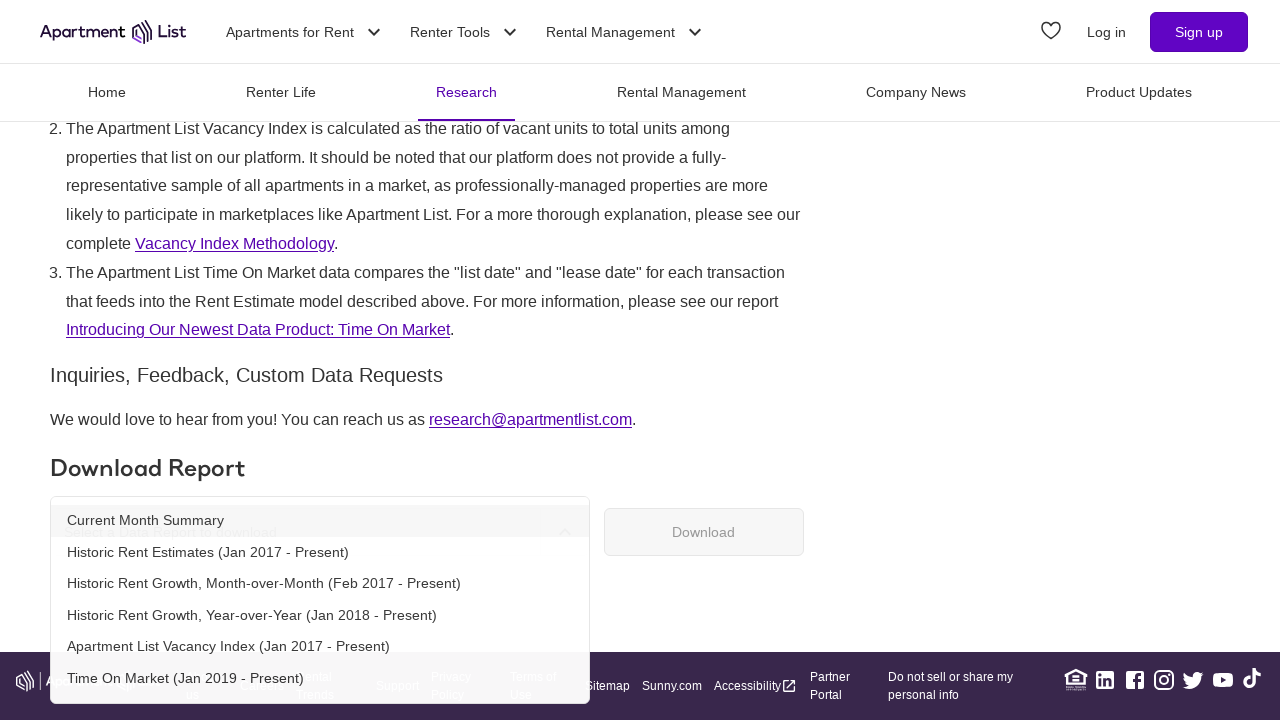

Located 'Historic Rent Estimates' option
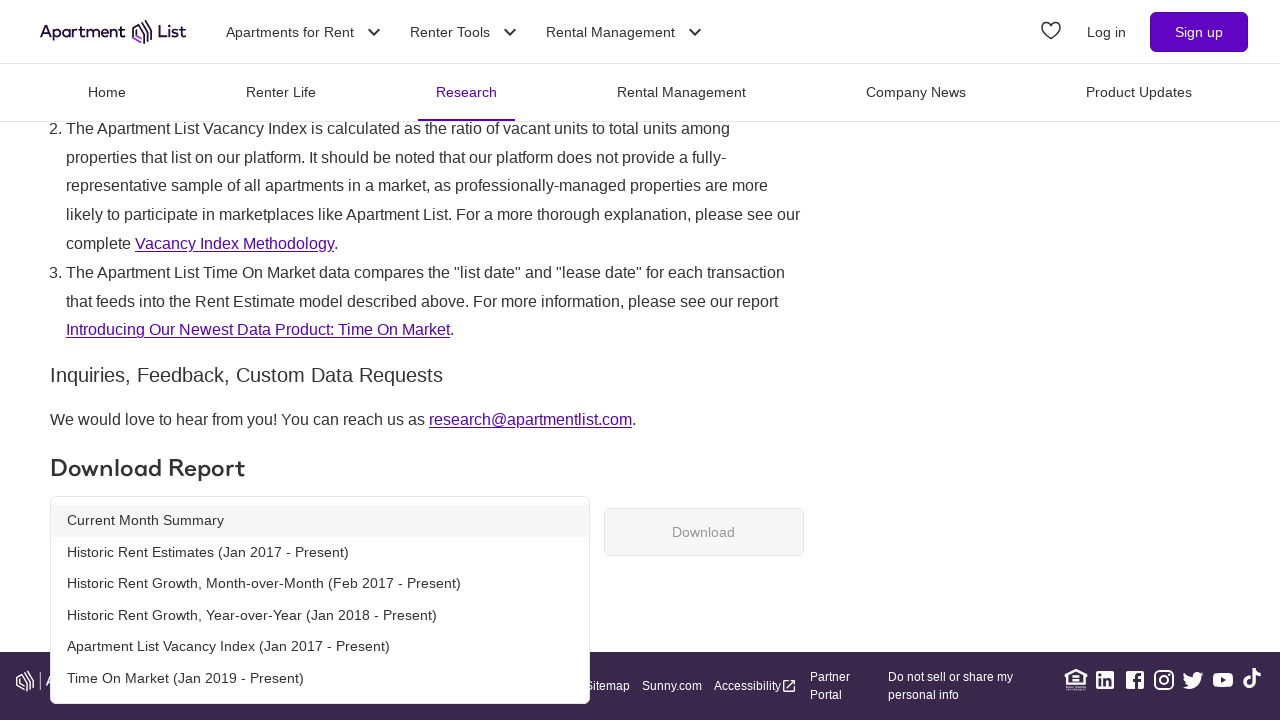

Selected 'Historic Rent Estimates' option from dropdown at (320, 552) on internal:role=option[name="Historic Rent Estimates"i] >> nth=0
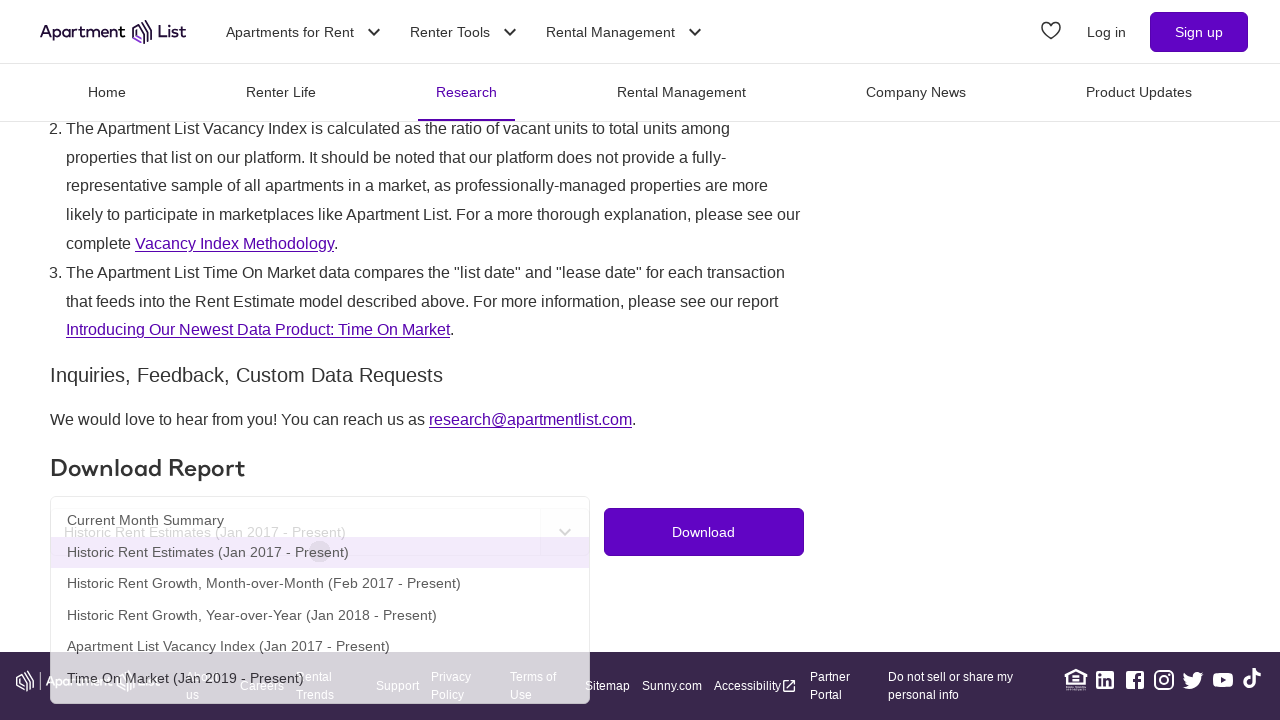

Located the Download button
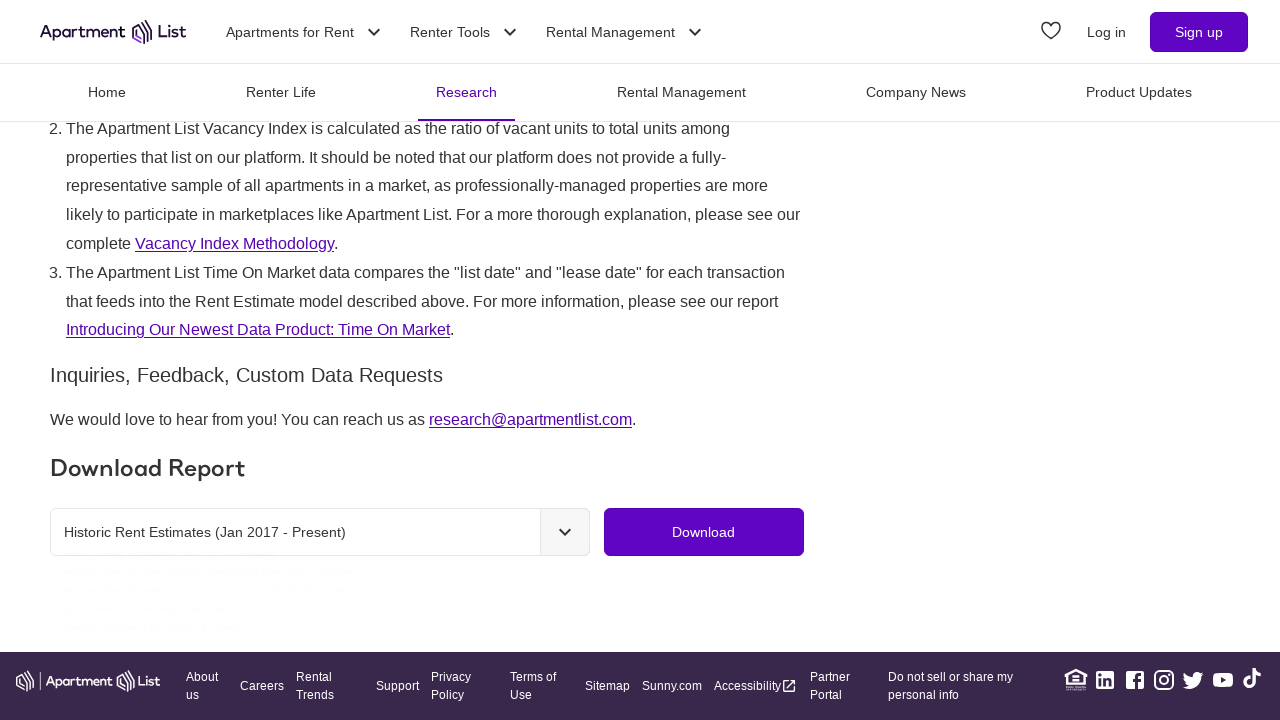

Clicked the Download button to initiate CSV download at (704, 532) on internal:role=button[name="Download"i] >> nth=0
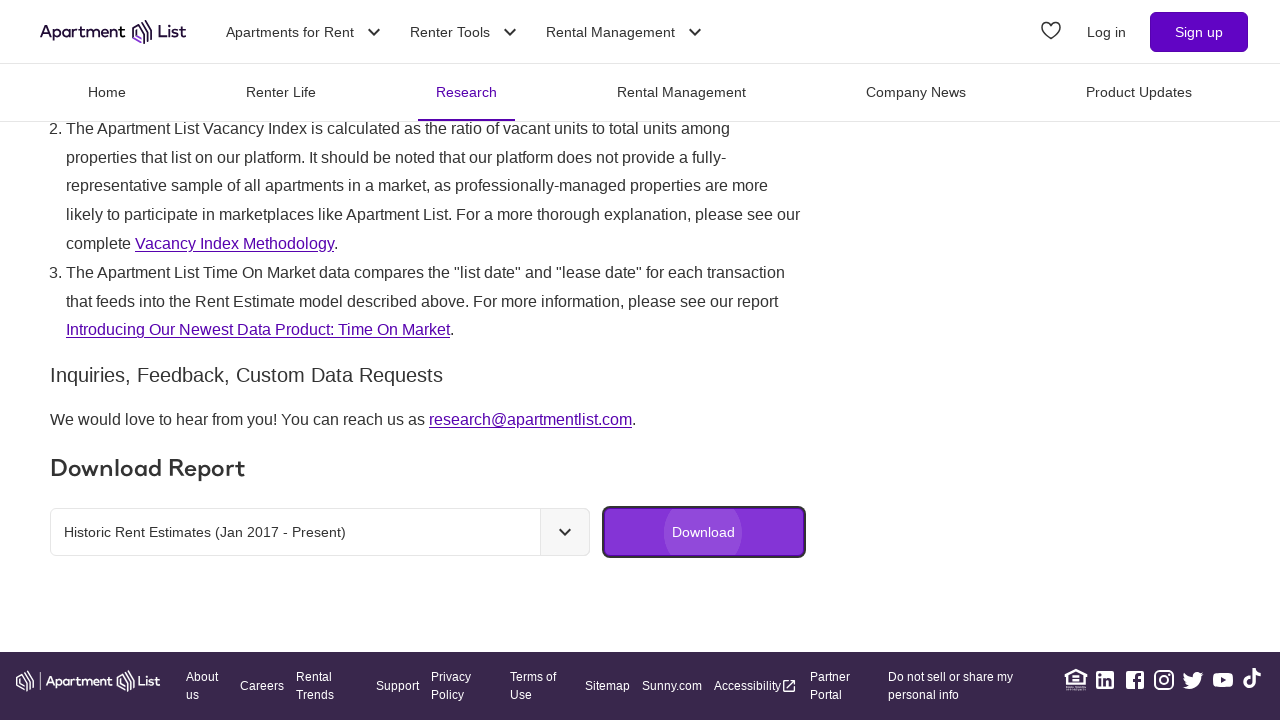

Waited 2 seconds for download interaction to complete
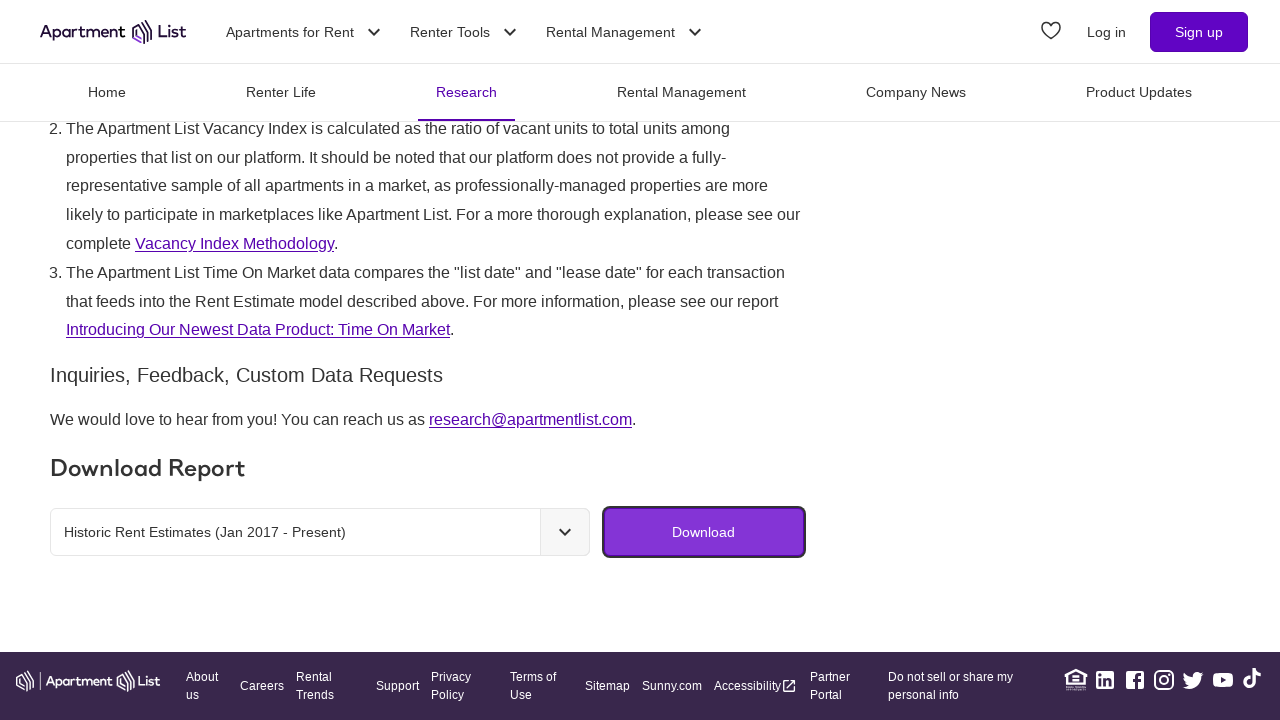

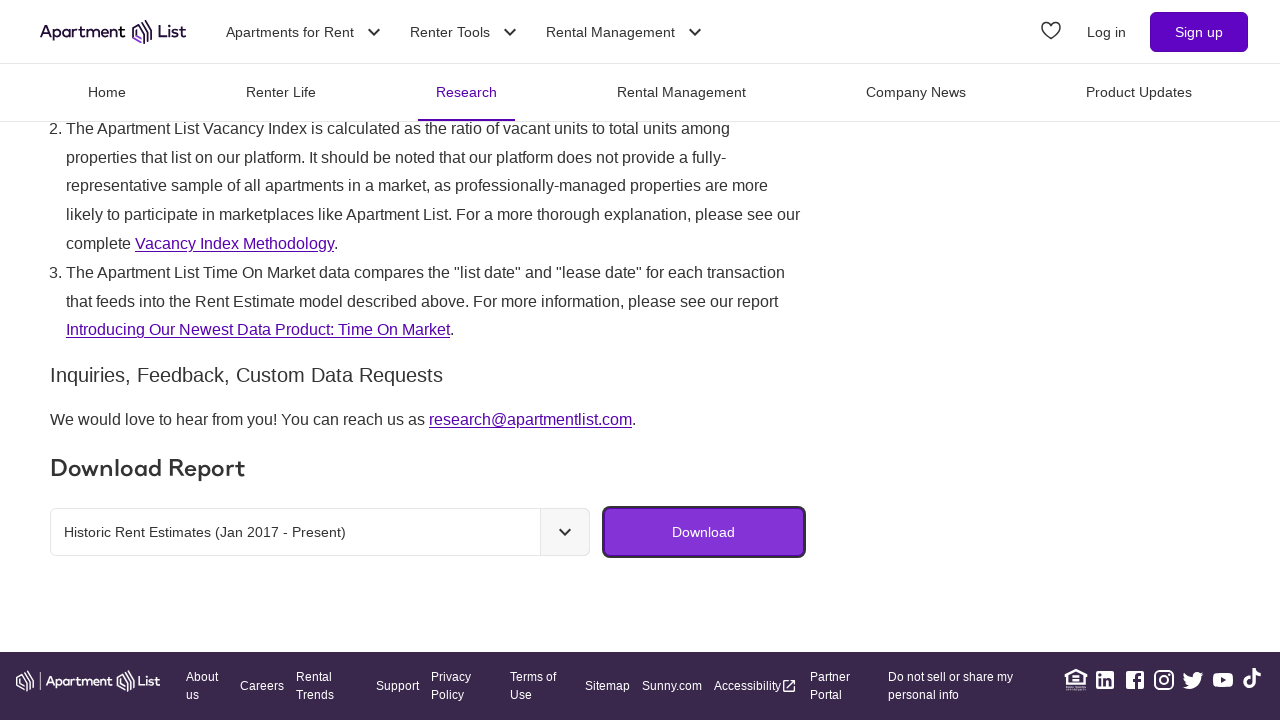